Tests prompt dialog handling by clicking a button that triggers a prompt dialog and verifying the dialog type and default value

Starting URL: https://testautomationpractice.blogspot.com/

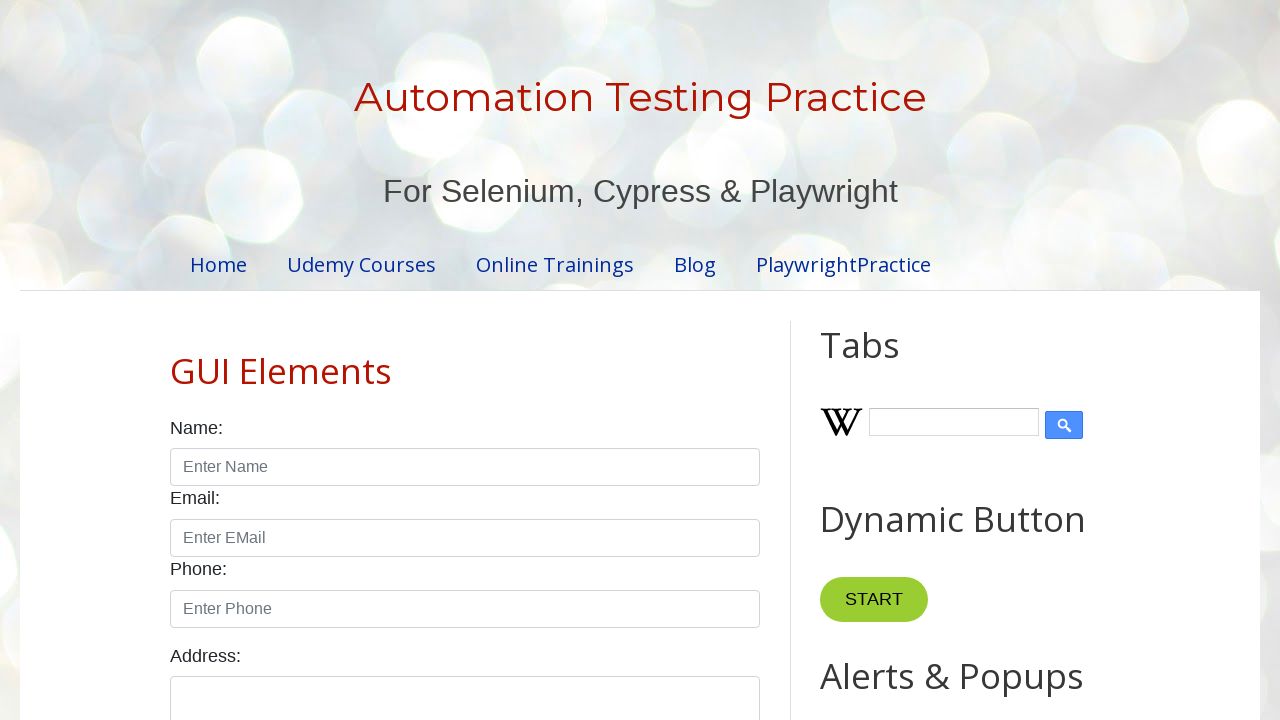

Set up dialog handler for prompt dialogs
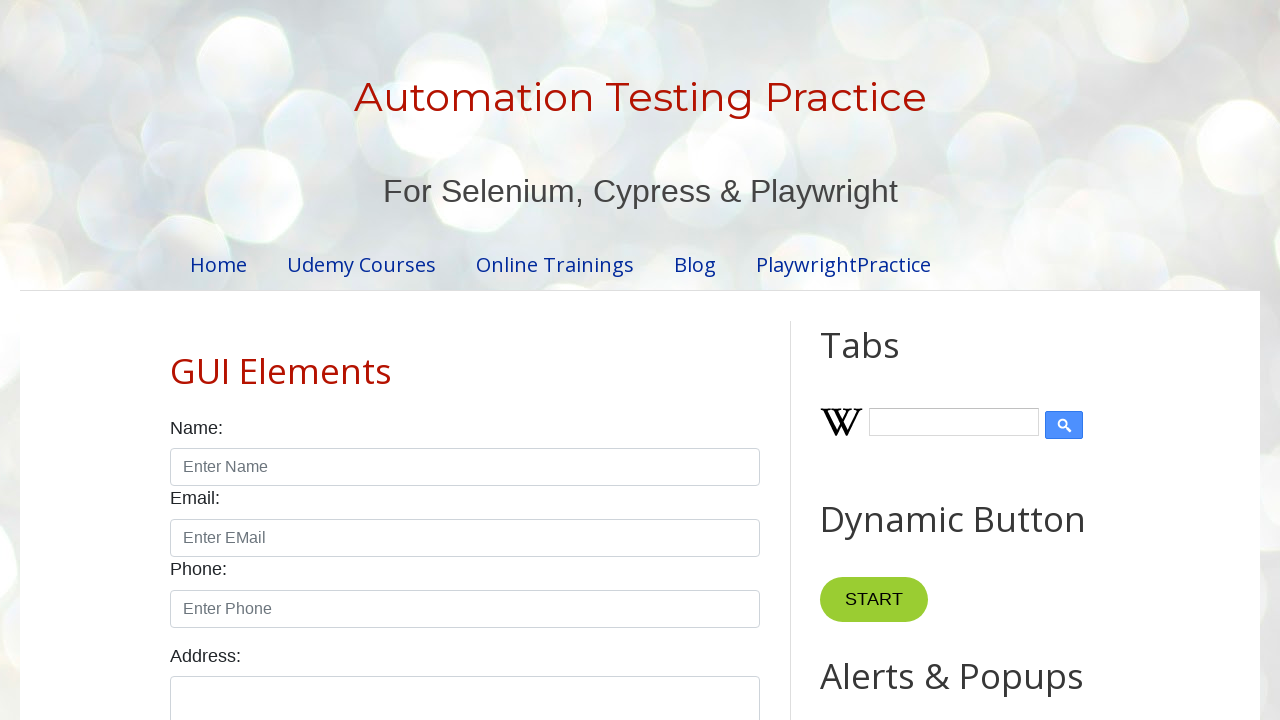

Clicked button to trigger prompt dialog at (890, 360) on [onclick="myFunctionPrompt()"]
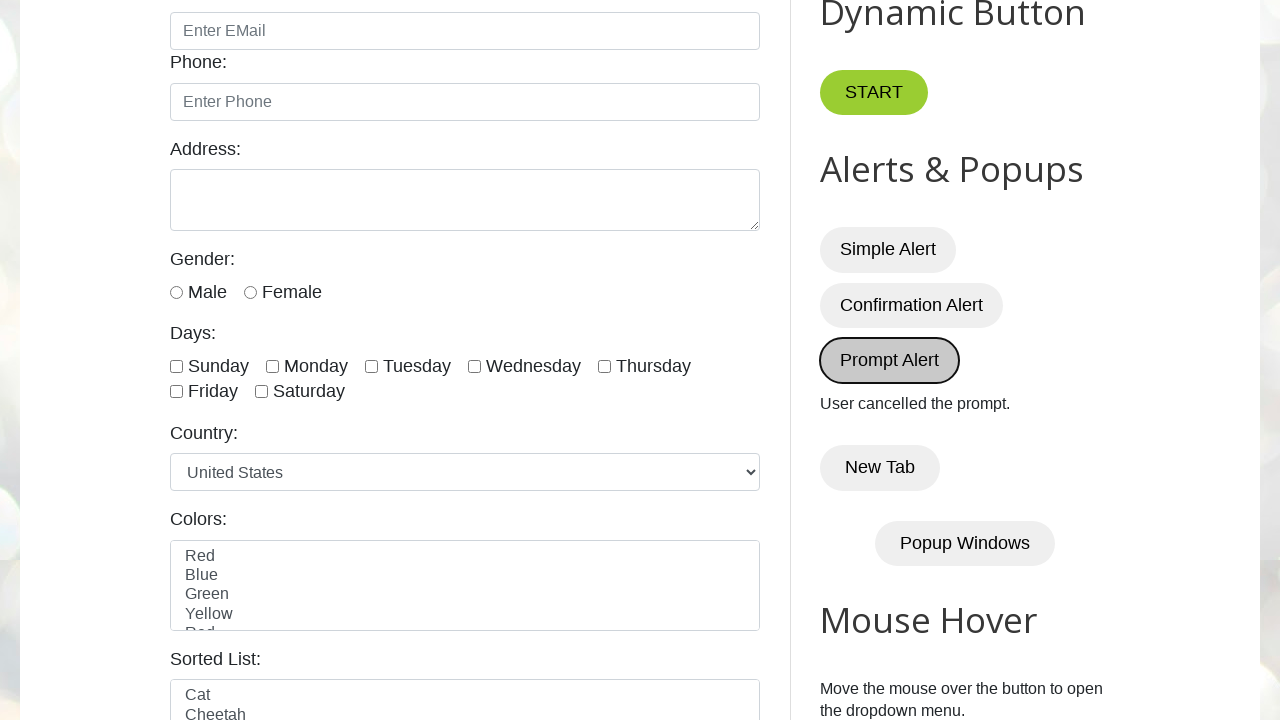

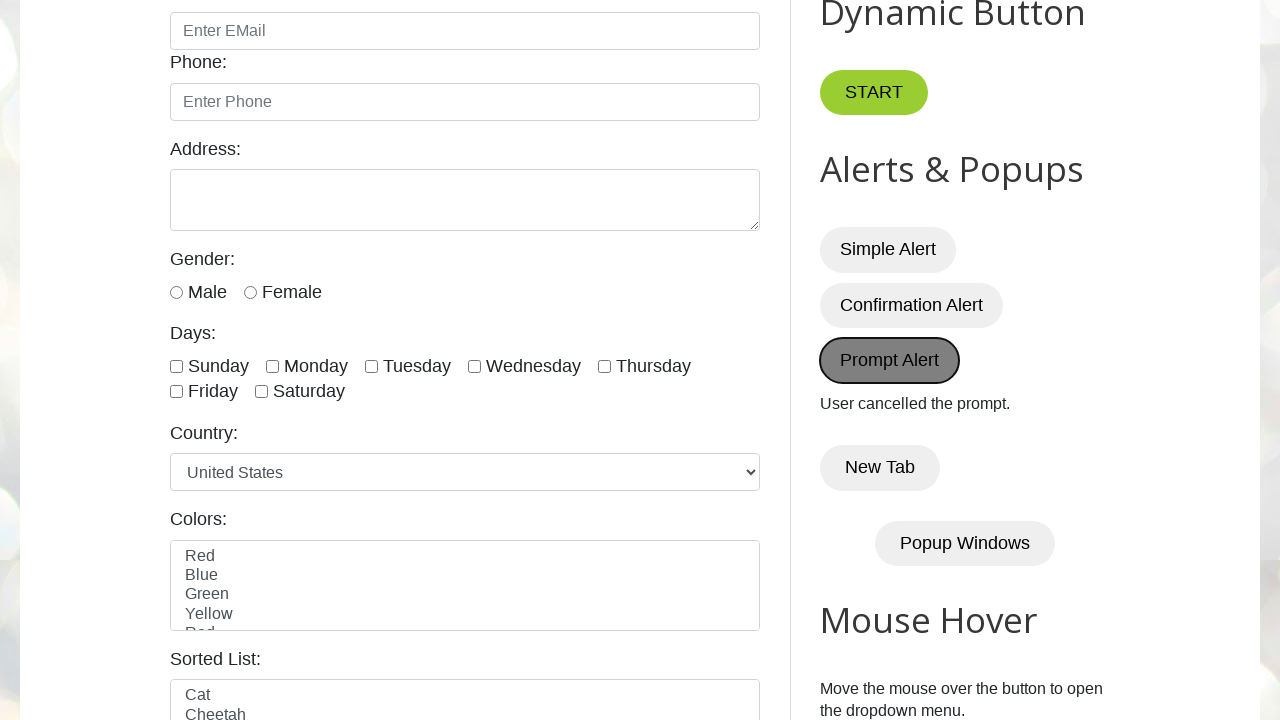